Tests the navigation and functionality of the Blocked-Rotor Test virtual lab by navigating through Introduction, Theory, Procedure, Simulator, Solved Examples, and Quiz pages, verifying links work correctly, and testing quiz interactions with correct and incorrect answers.

Starting URL: http://vem-iitg.vlabs.ac.in/Introduction_blockr.html

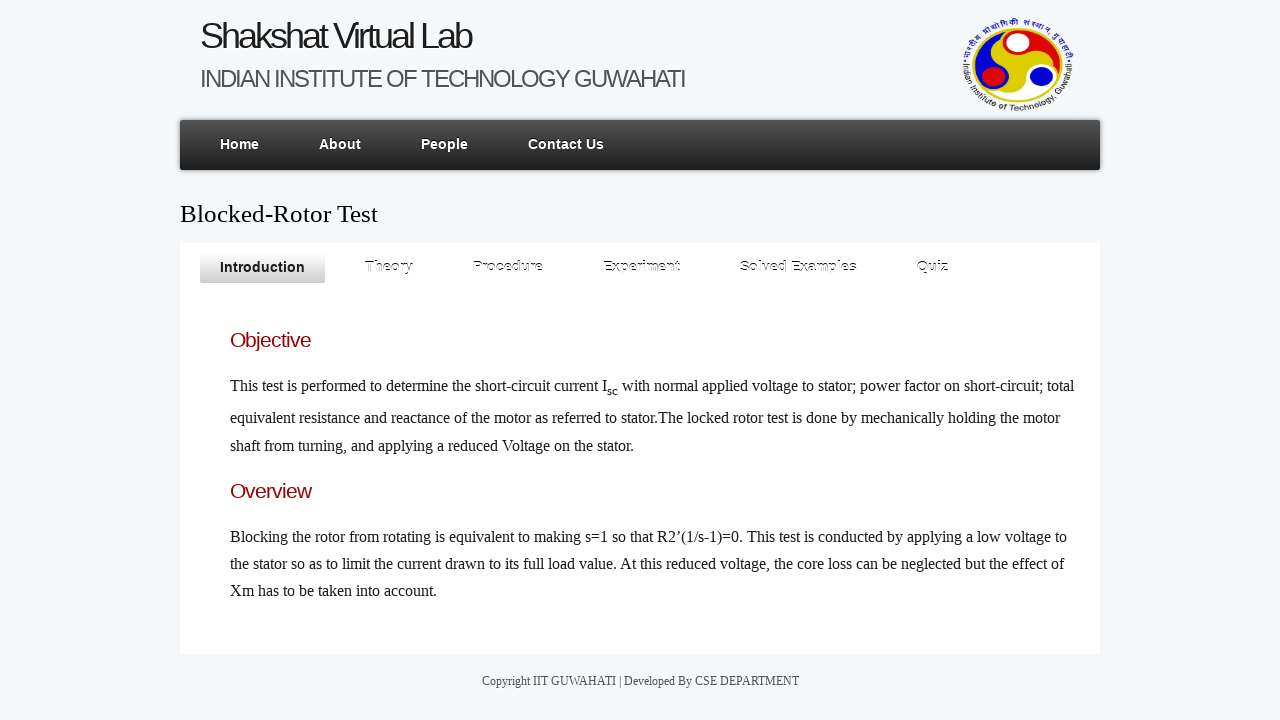

Clicked on Introduction page link at (262, 268) on xpath=/html/body/div/div[4]/ul/li[1]/a
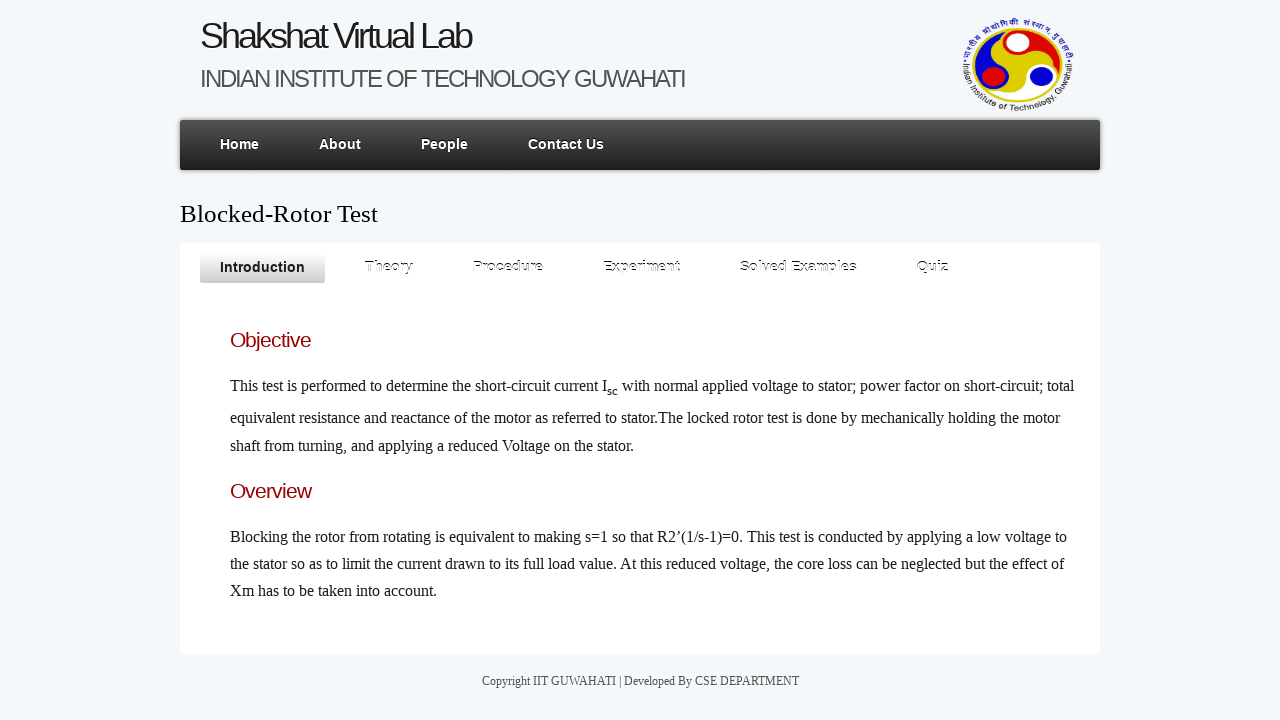

Introduction page loaded
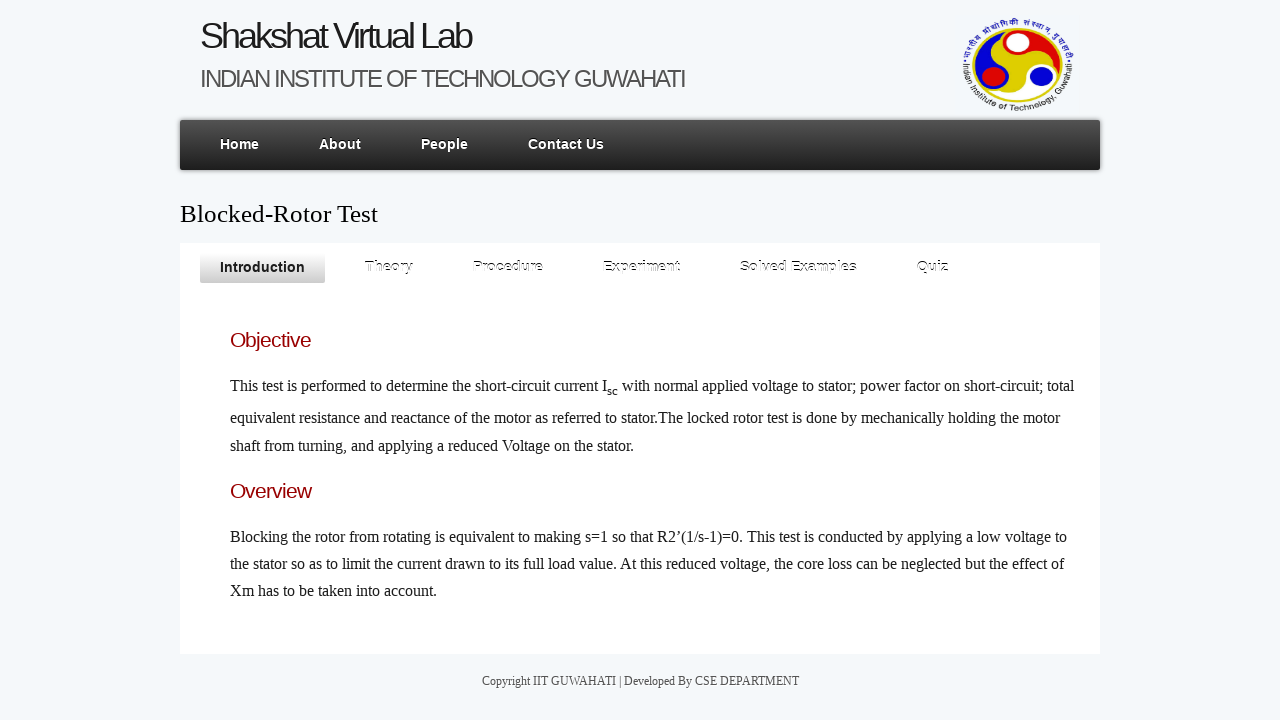

Clicked on Theory page link at (389, 268) on xpath=/html/body/div/div[4]/ul/li[2]/a
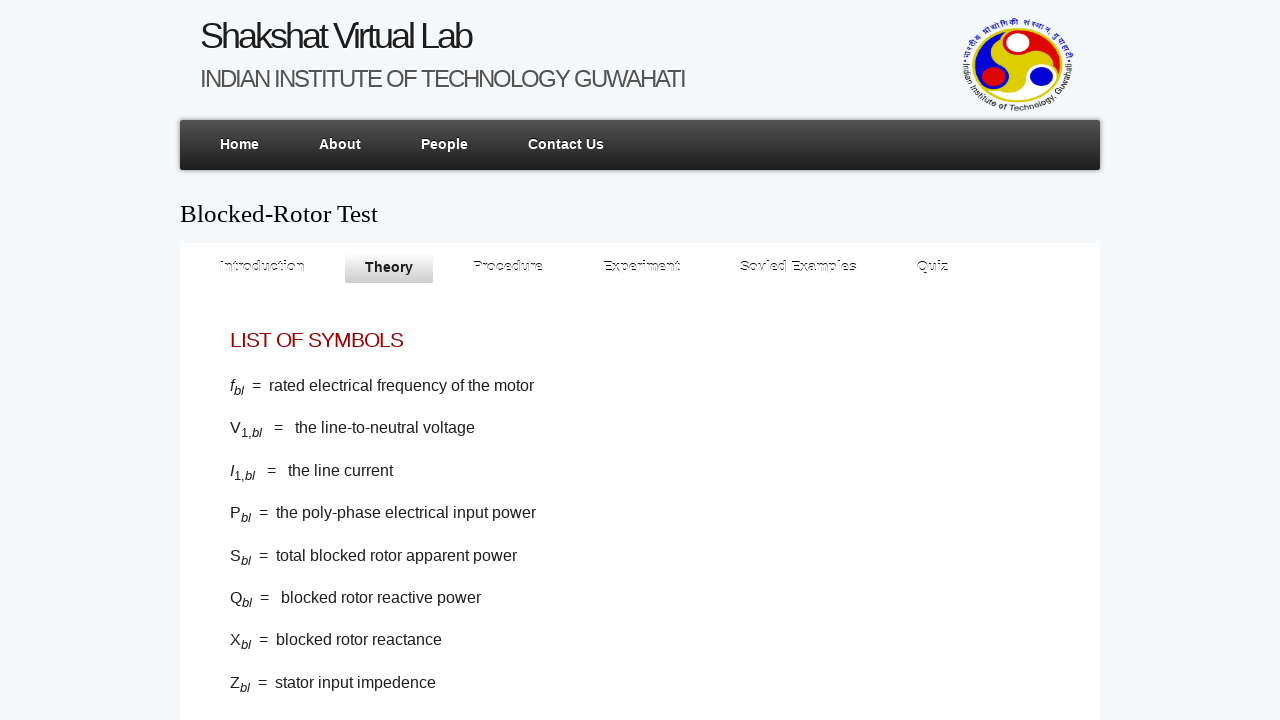

Theory page loaded
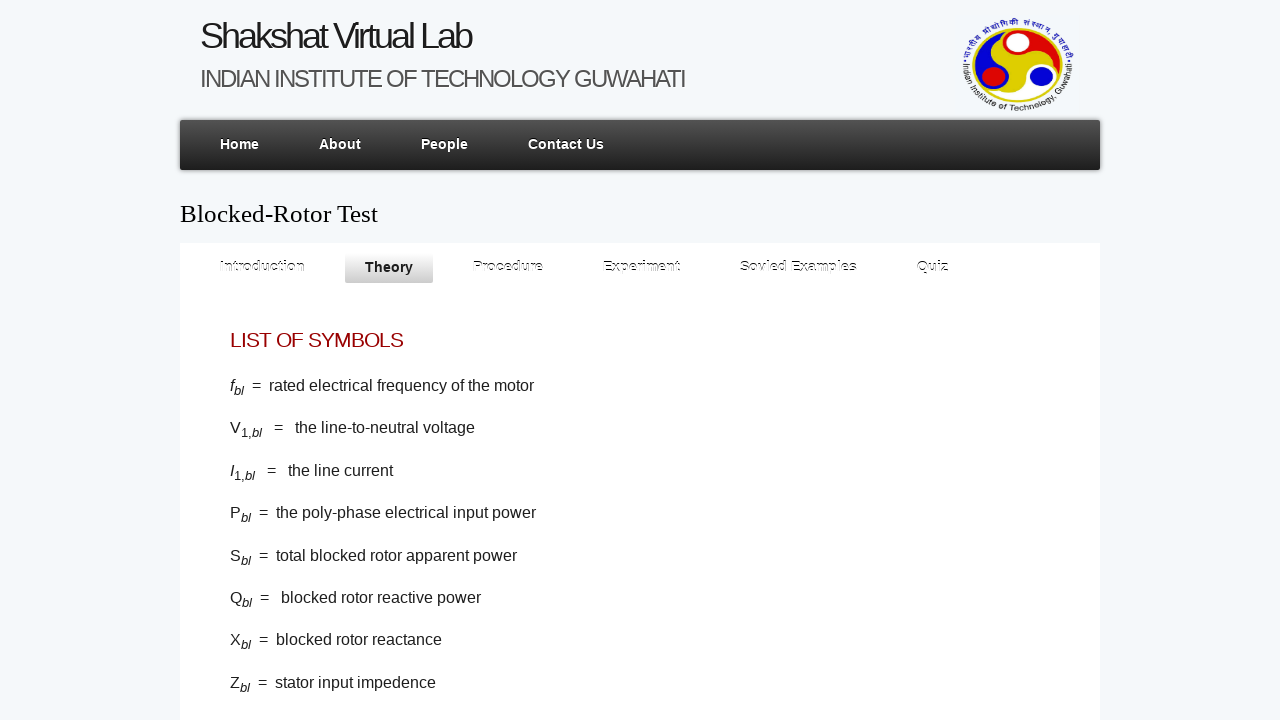

Clicked on Procedure page link at (508, 268) on xpath=/html/body/div/div[4]/ul/li[3]/a
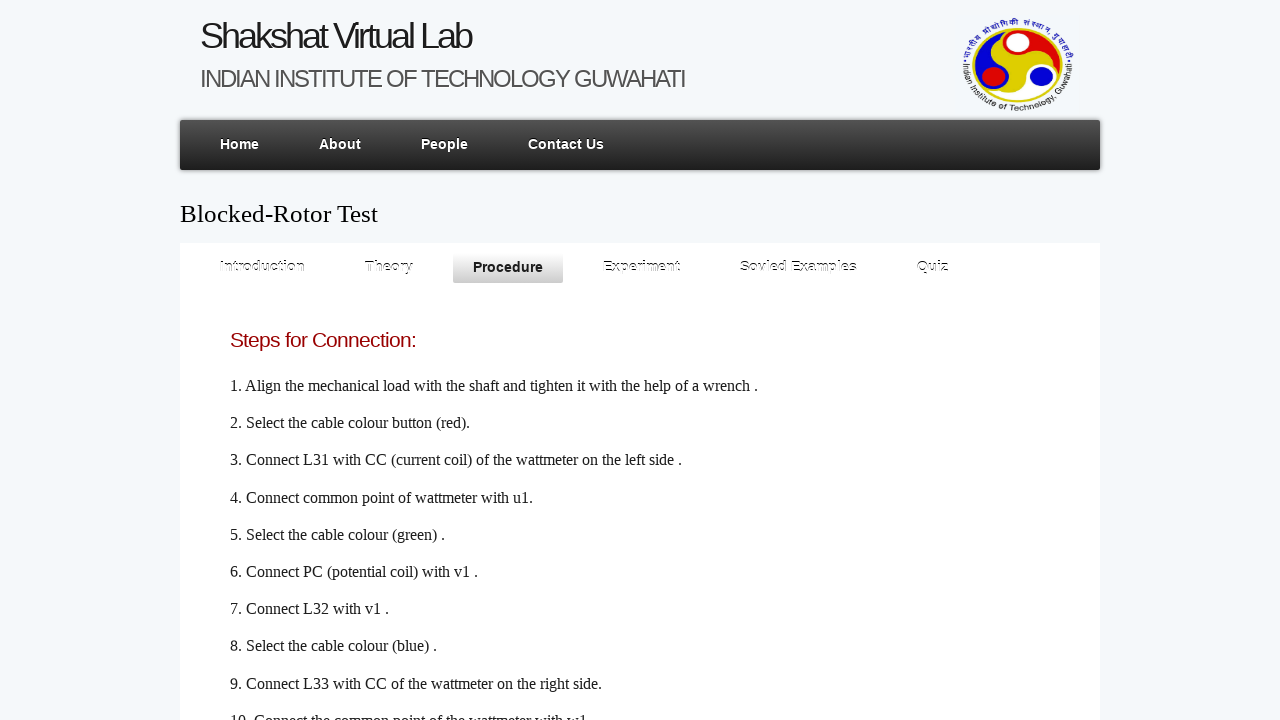

Procedure page loaded
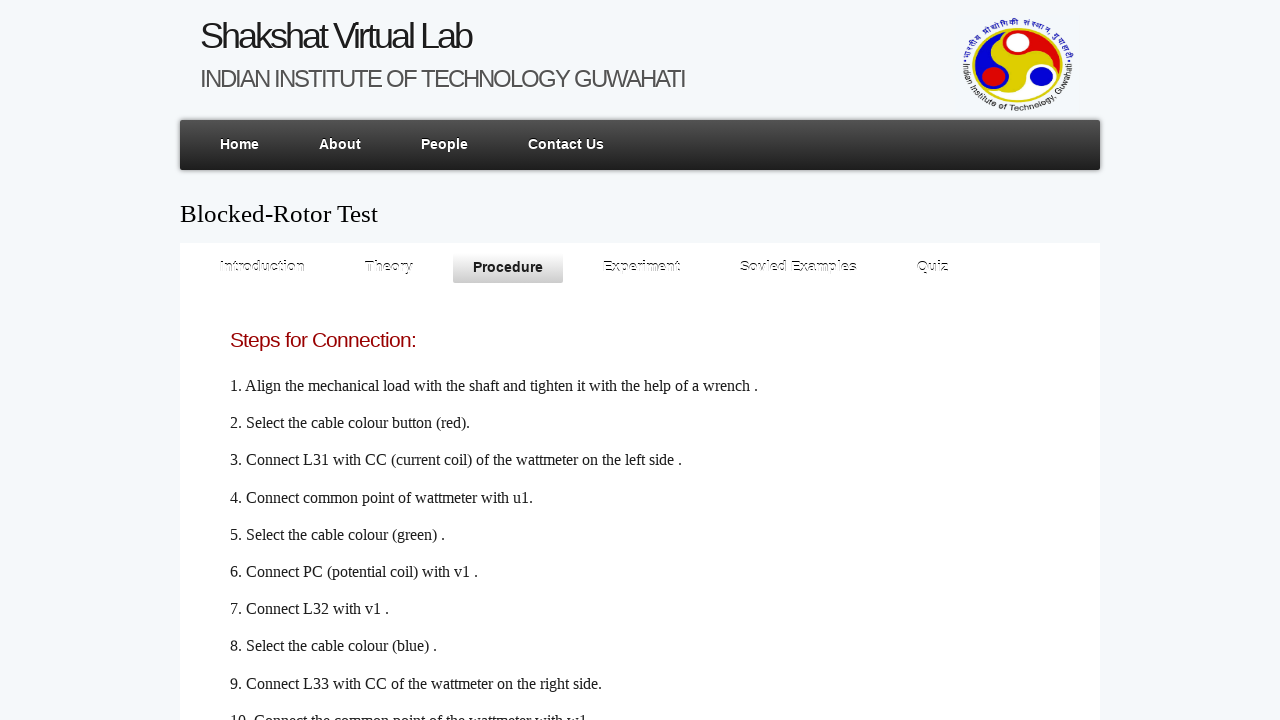

Clicked on video link in Procedure page at (250, 624) on xpath=/html/body/div/div[4]/div/h2/a
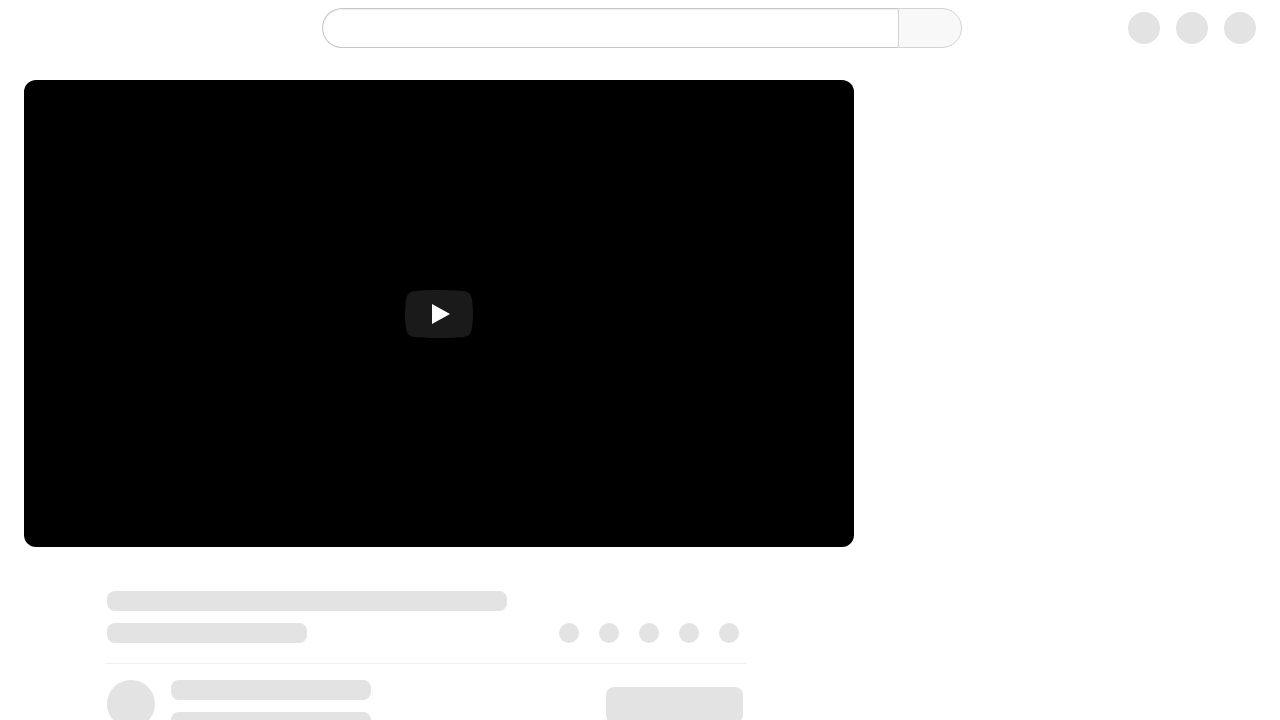

Navigated back from video
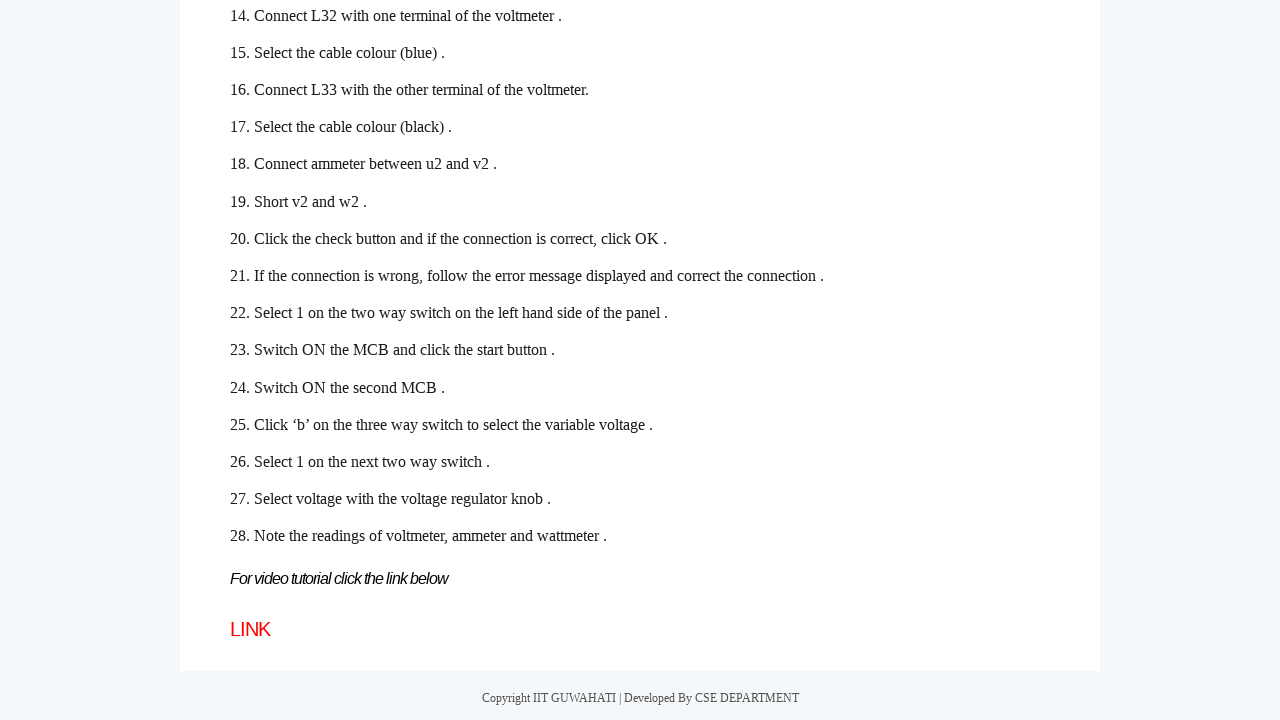

Clicked on Simulator page link at (642, 268) on xpath=/html/body/div/div[4]/ul/li[4]/a
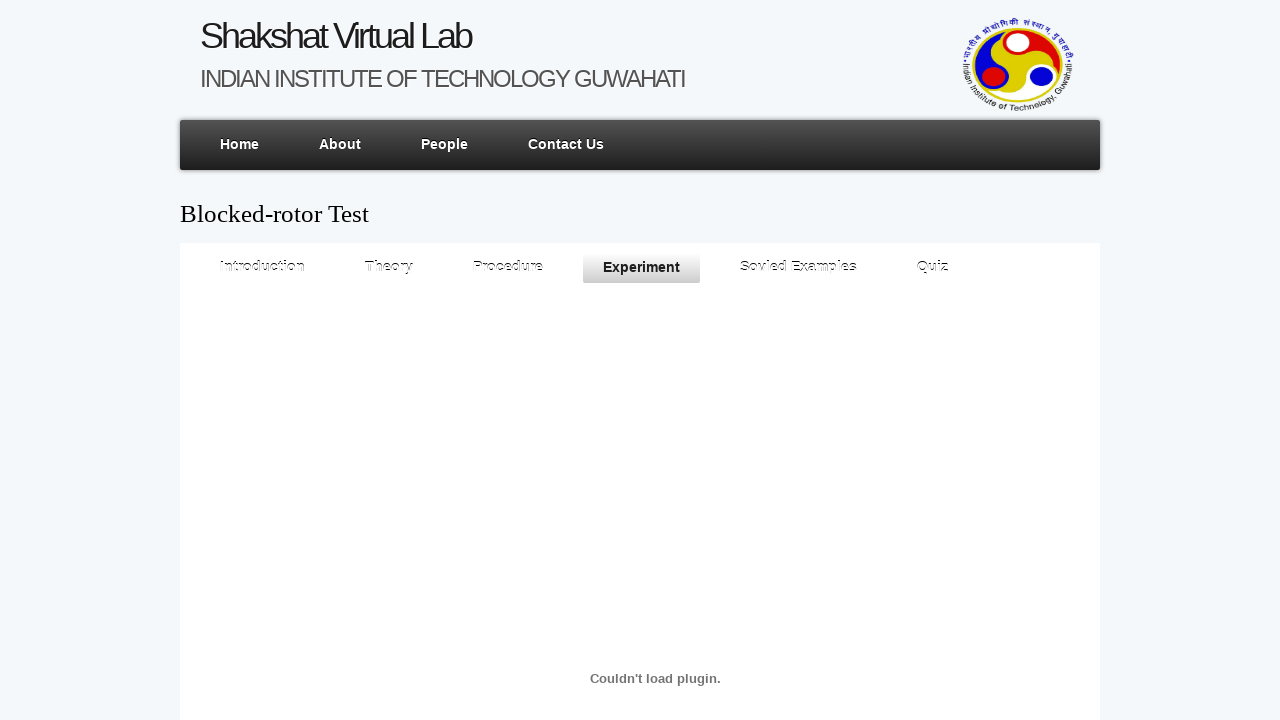

Clicked on total block image link in Simulator at (562, 474) on xpath=/html/body/div/div[4]/div/h1/p[3]/a/i
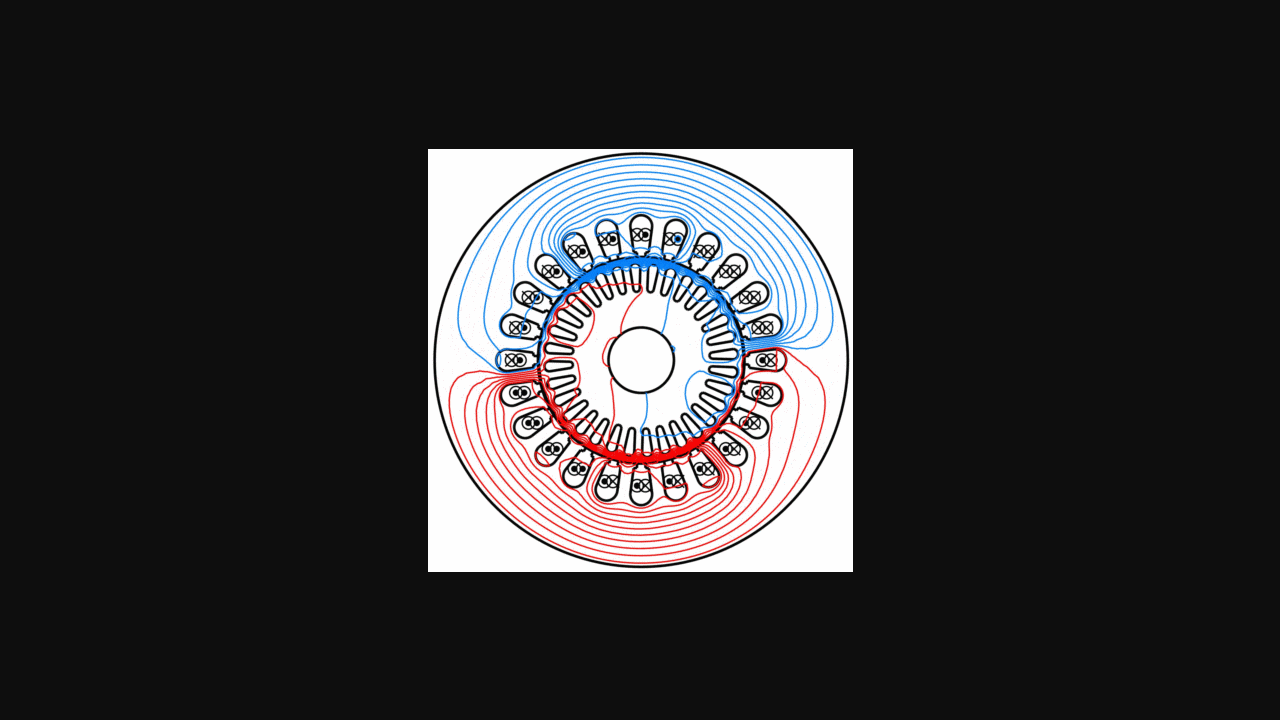

Navigated back from total block image
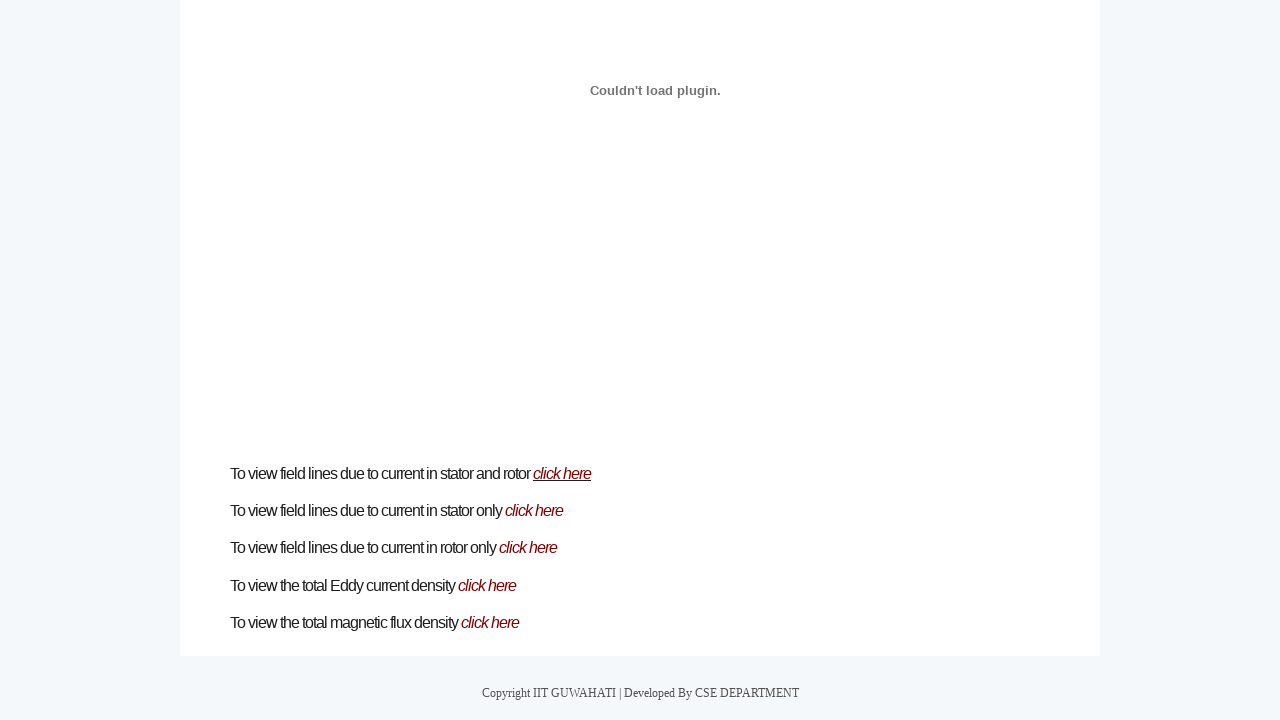

Clicked on stator block image link in Simulator at (534, 511) on xpath=/html/body/div/div[4]/div/h1/p[4]/a/i
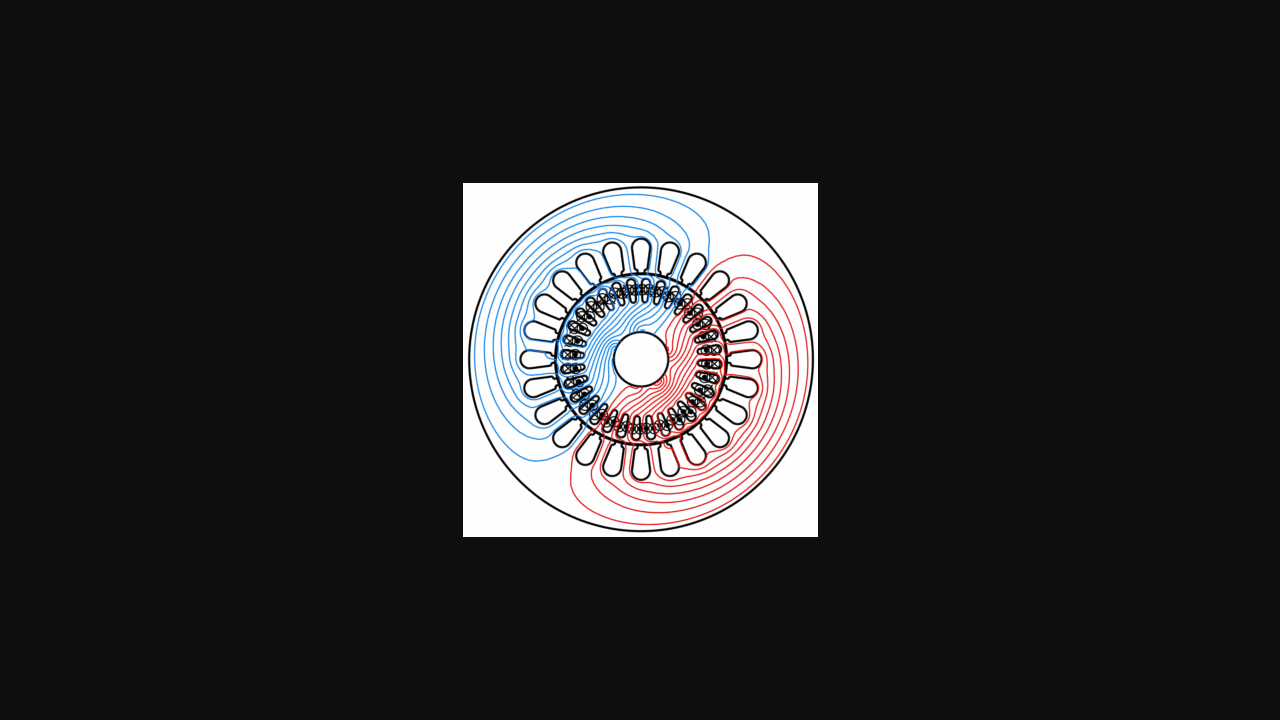

Navigated back from stator block image
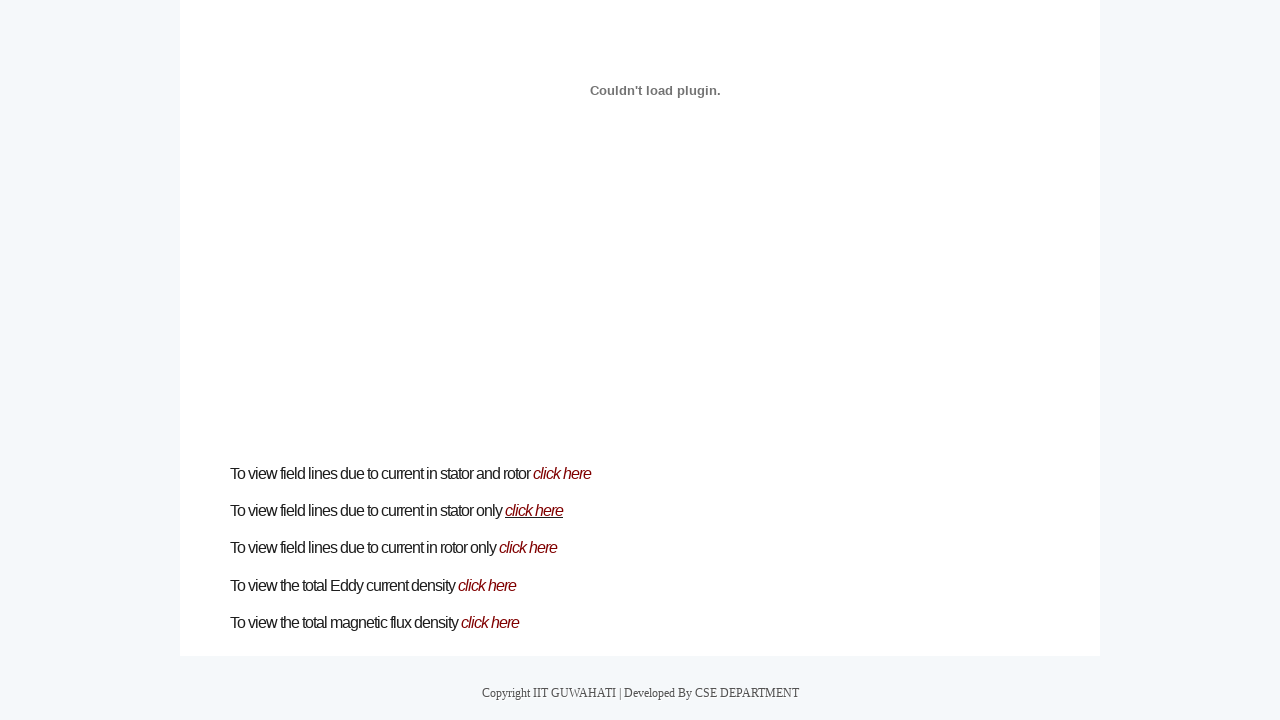

Clicked on rotor block image link in Simulator at (528, 548) on xpath=/html/body/div/div[4]/div/h1/p[5]/a/i
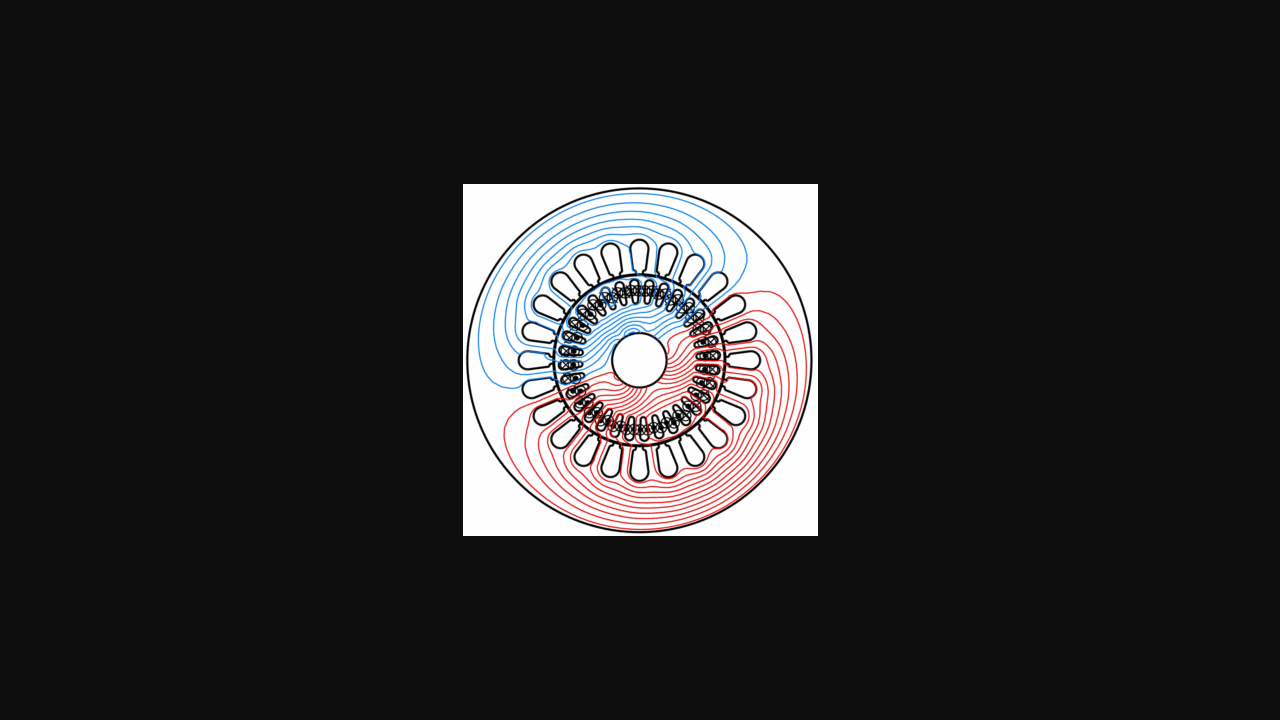

Navigated back from rotor block image
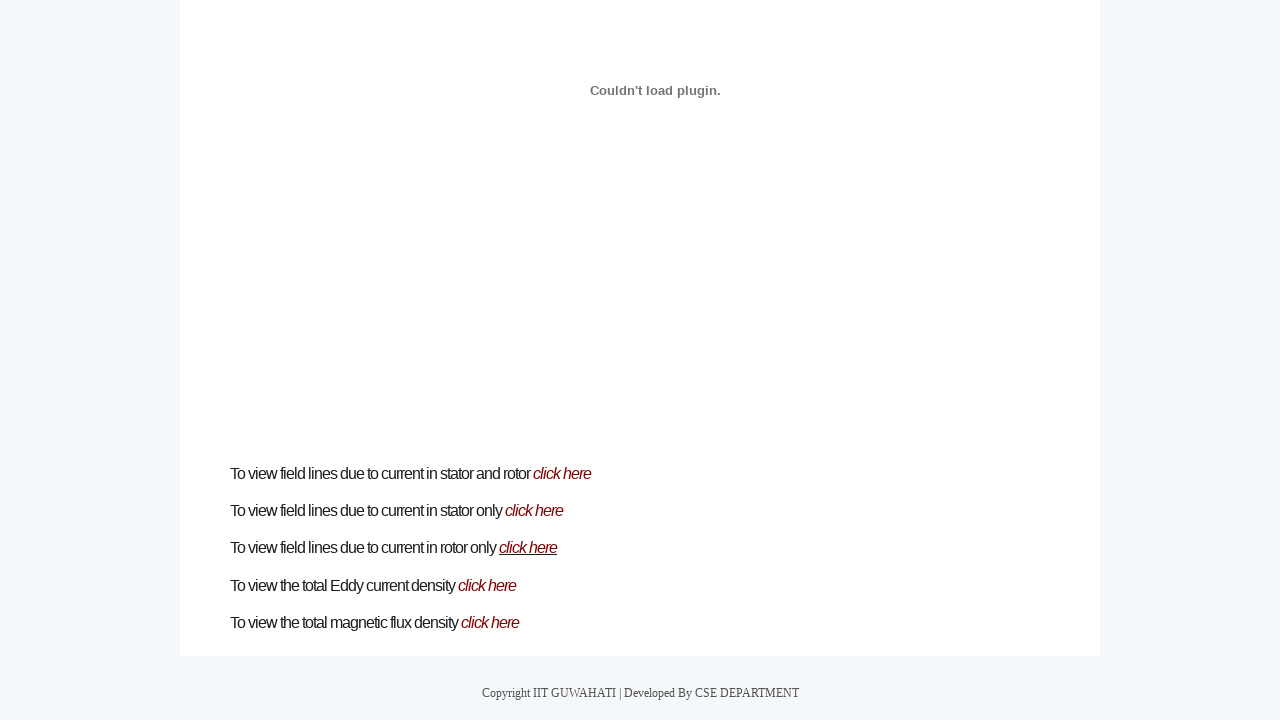

Clicked on eddy current block image link in Simulator at (487, 585) on xpath=/html/body/div/div[4]/div/h1/p[6]/a/i
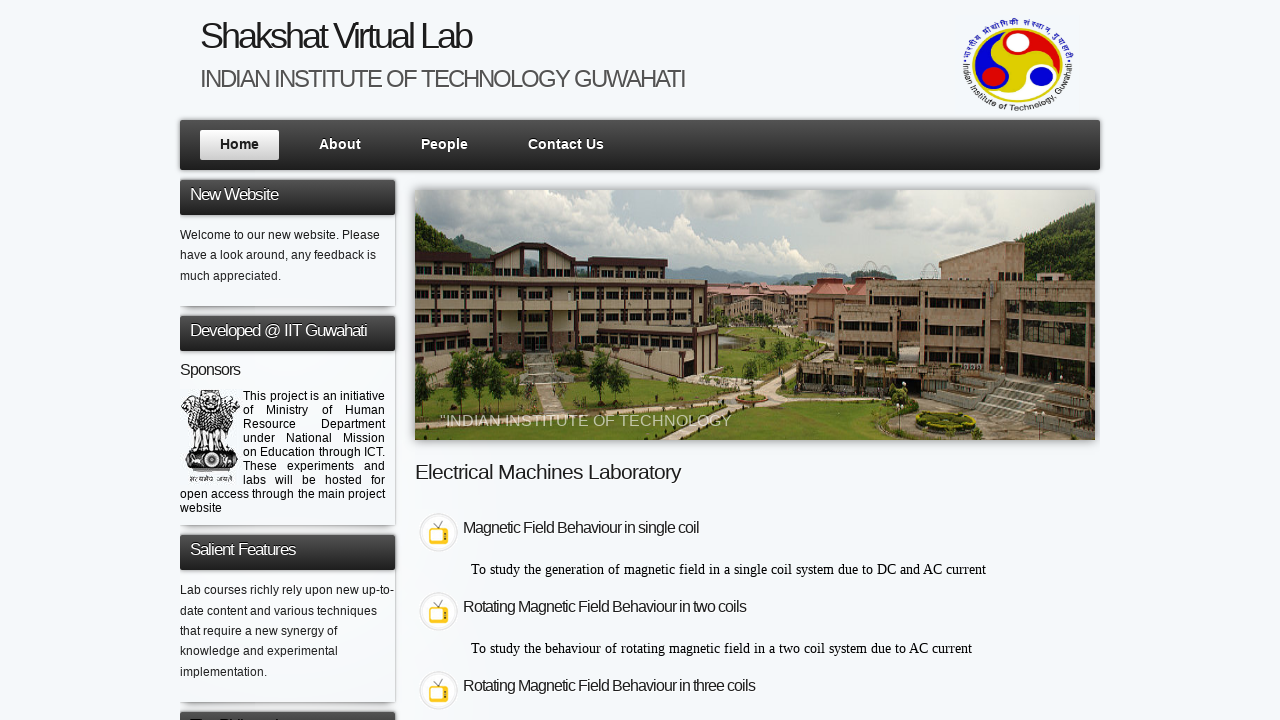

Navigated back from eddy current block image
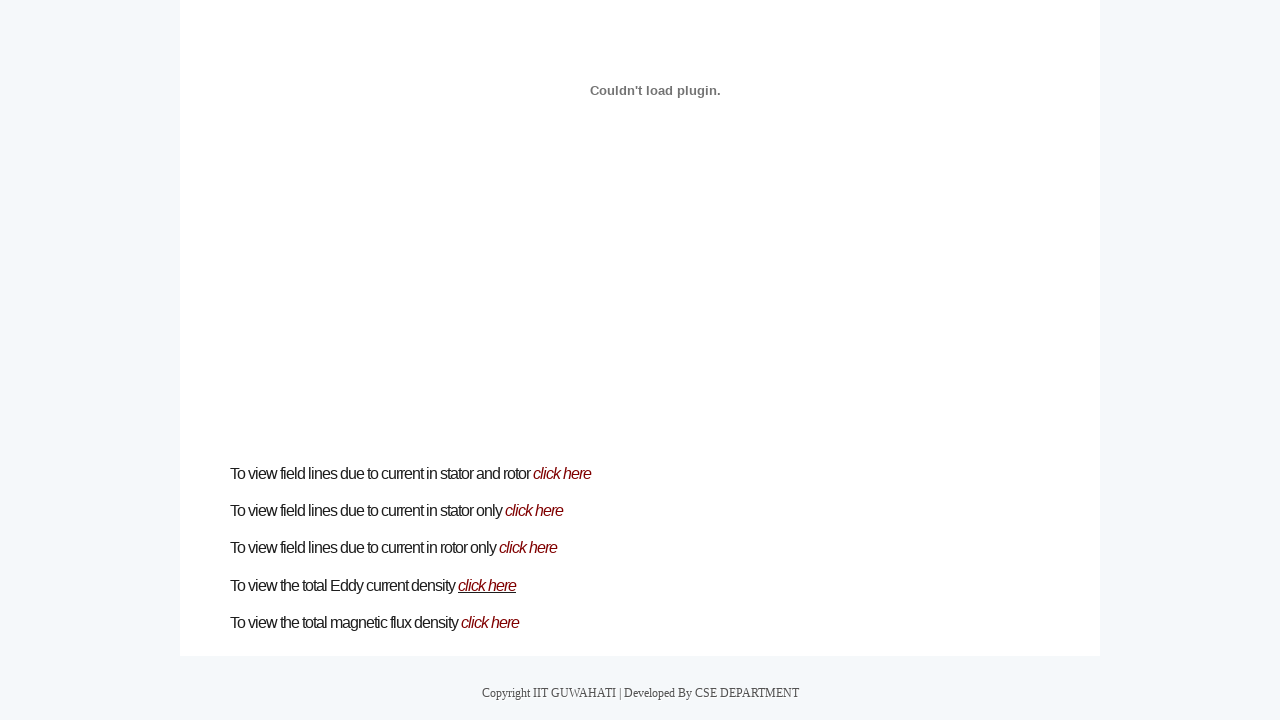

Clicked on absb block image link in Simulator at (490, 622) on xpath=/html/body/div/div[4]/div/h1/p[7]/a/i
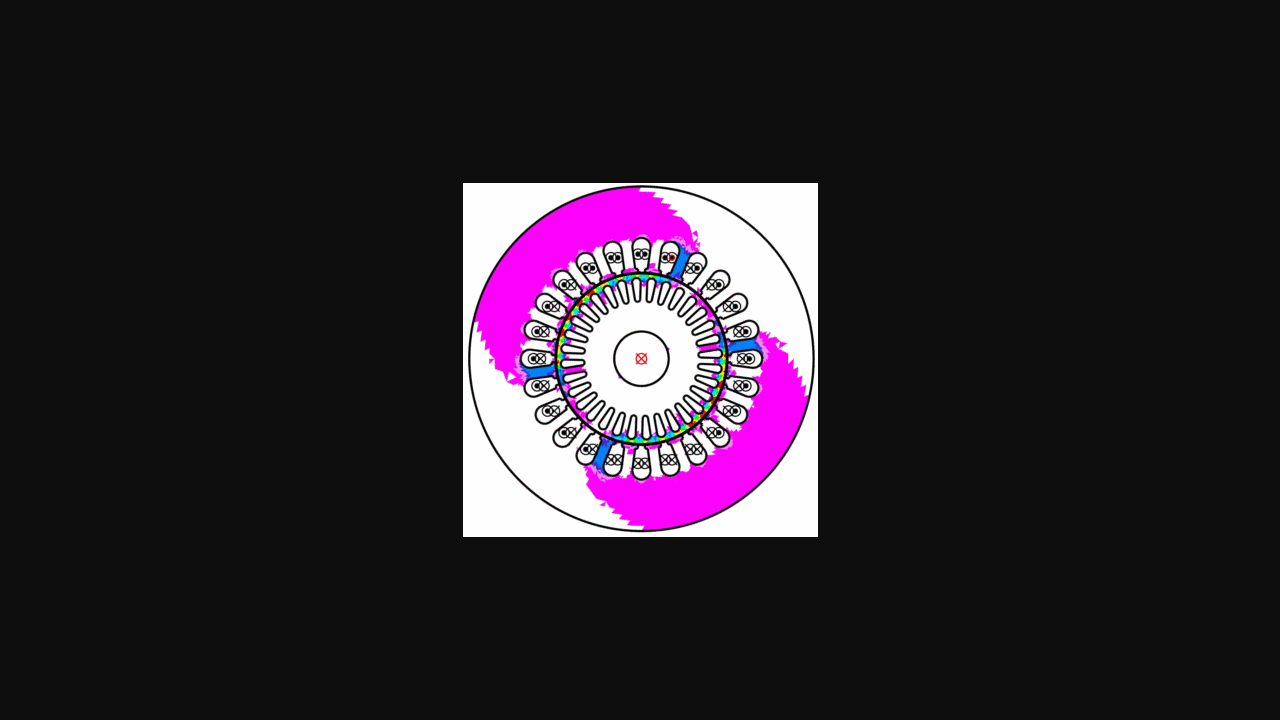

Navigated back from absb block image
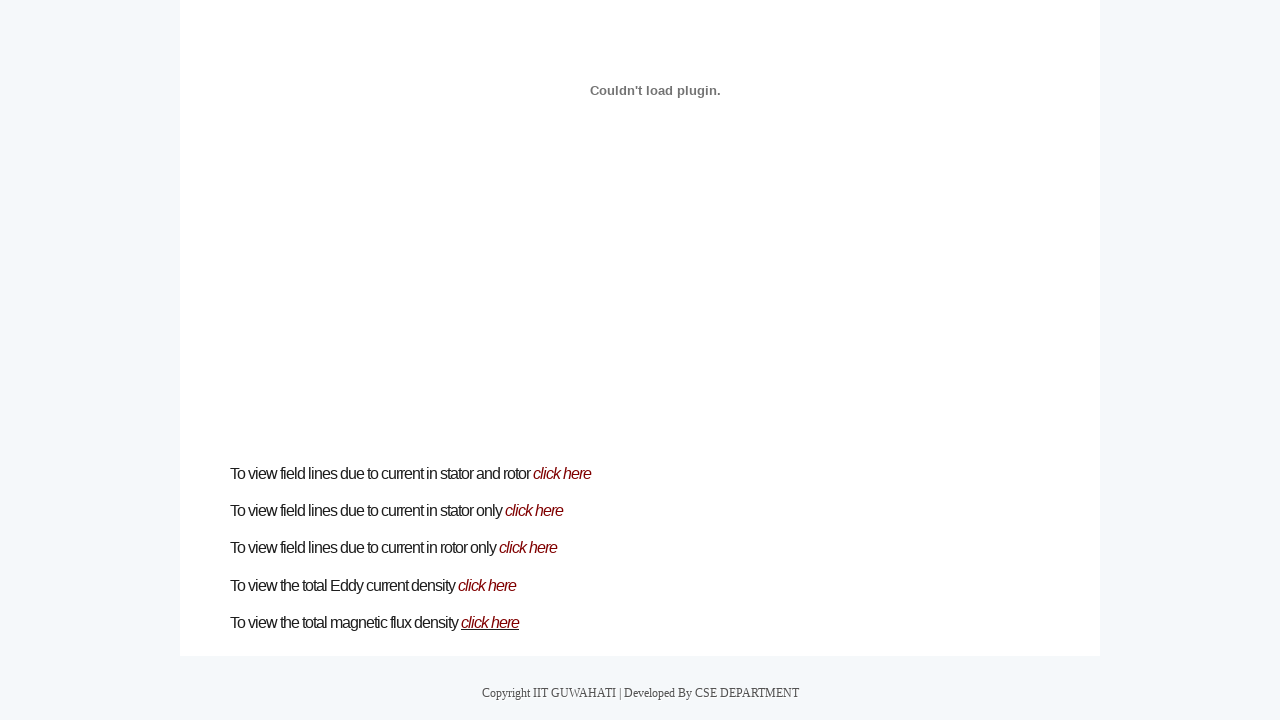

Clicked on Solved Examples page link at (798, 268) on xpath=/html/body/div/div[4]/ul/li[5]/a
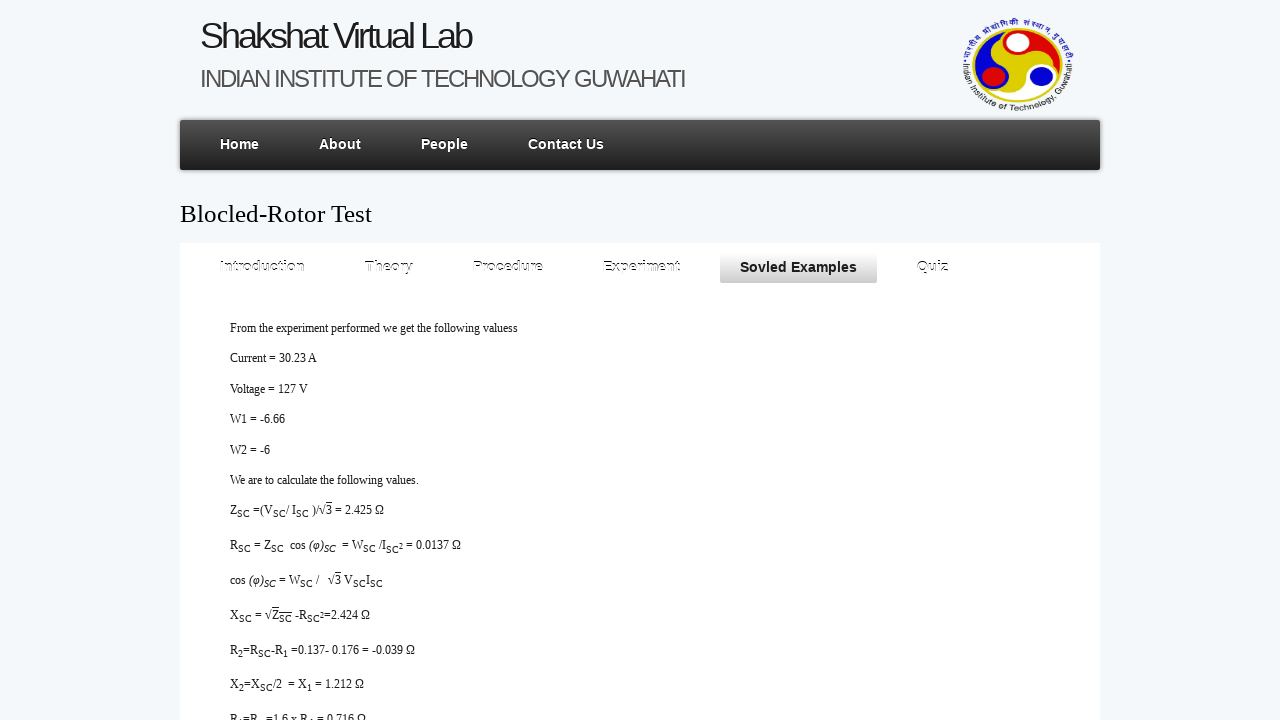

Solved Examples page loaded
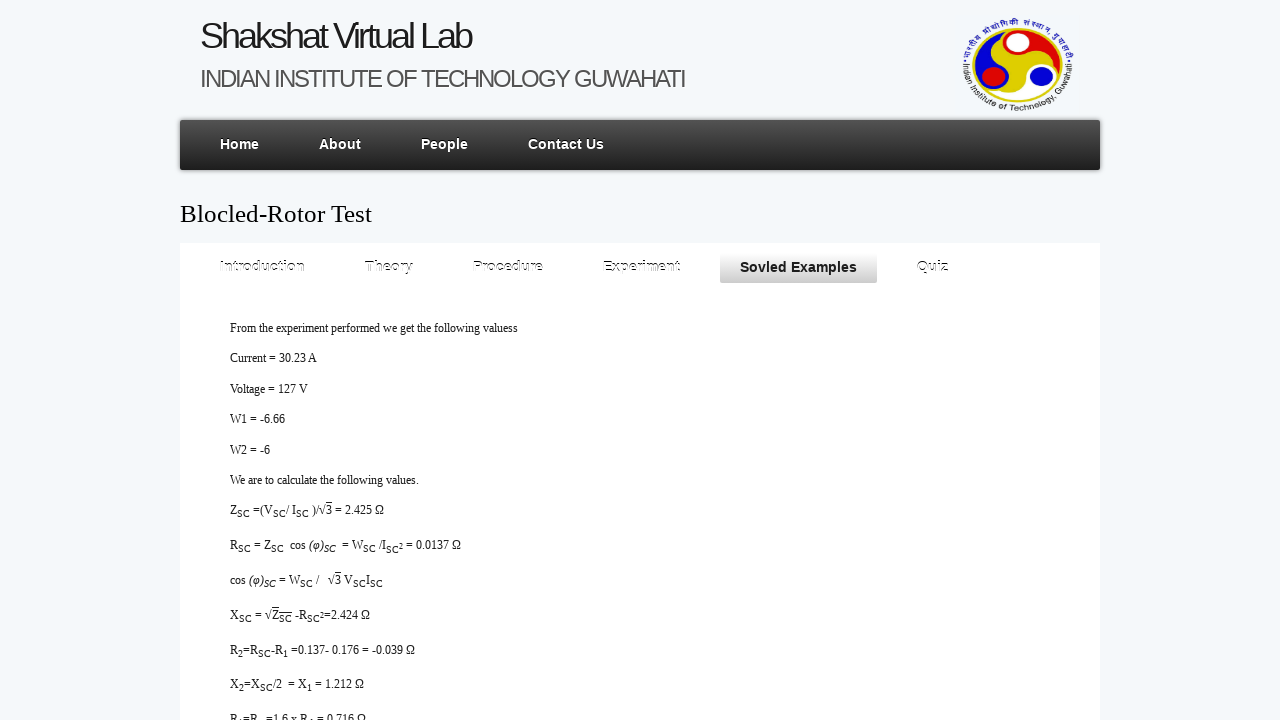

Clicked on Quiz page link at (932, 268) on xpath=/html/body/div/div[4]/ul/li[6]/a
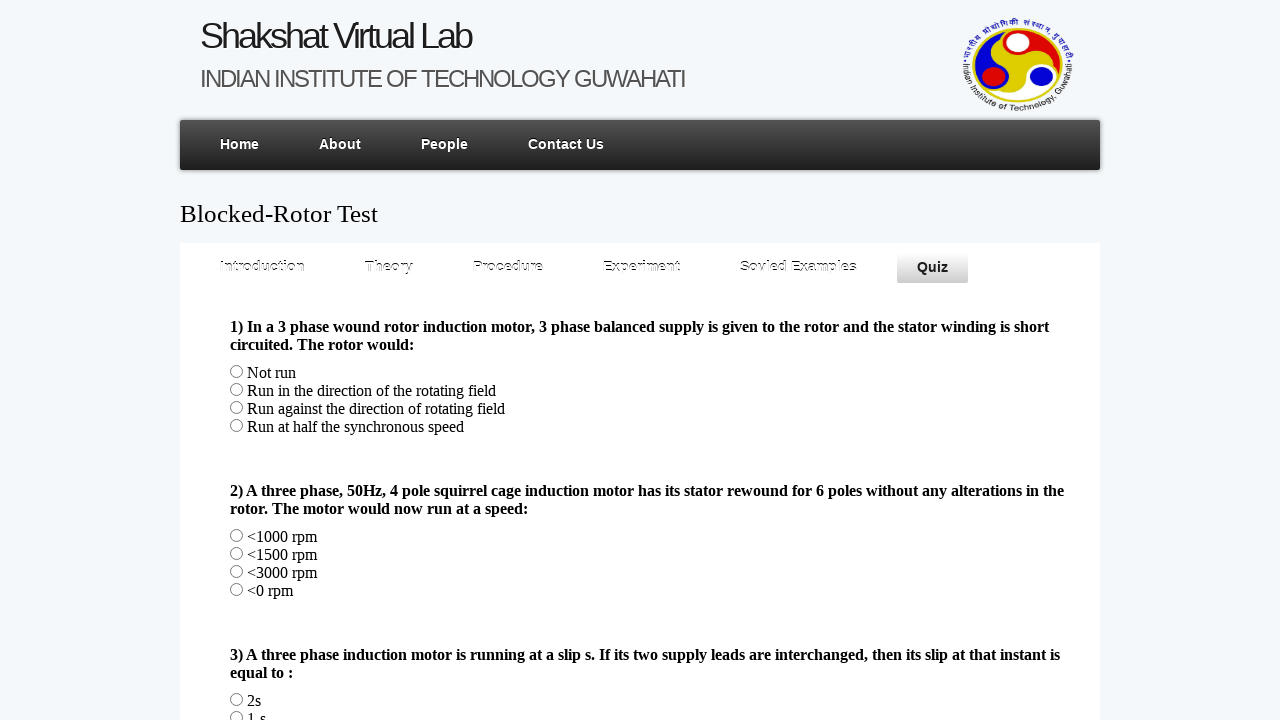

Quiz page loaded
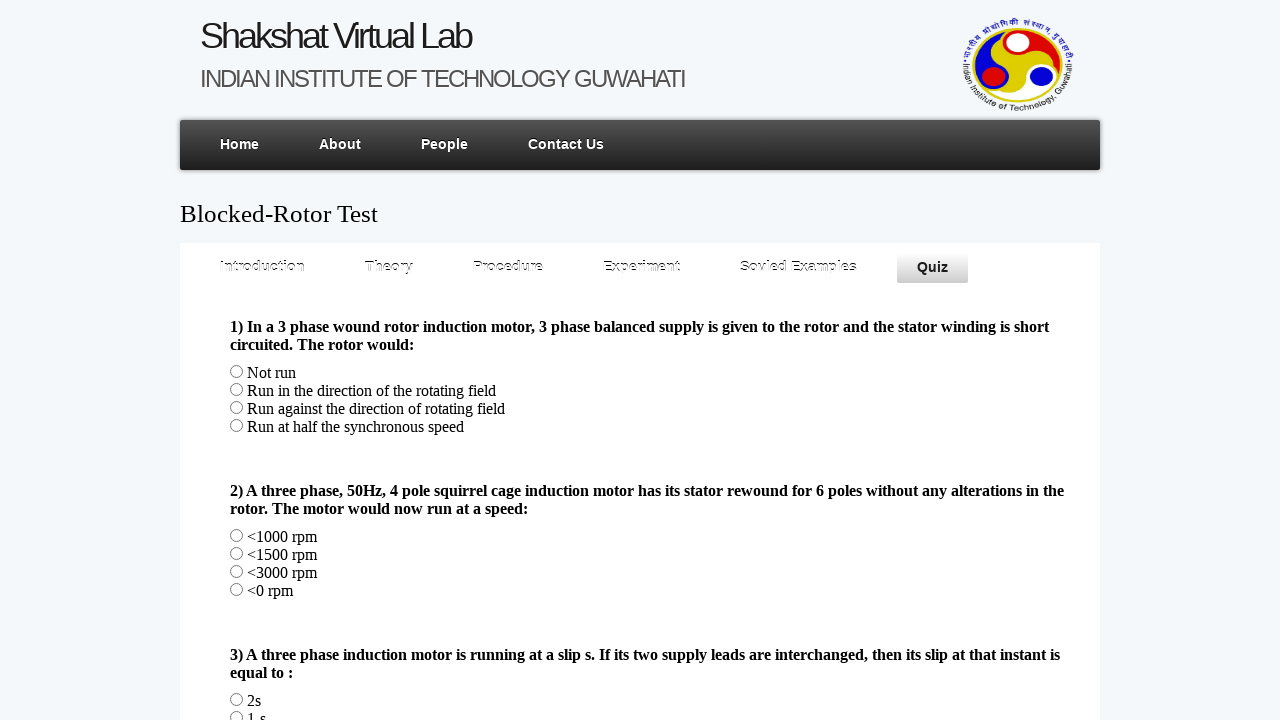

Selected correct answer in quiz at (236, 408) on xpath=/html/body/div/div[4]/div/form/div/div[3]/div[1]/input
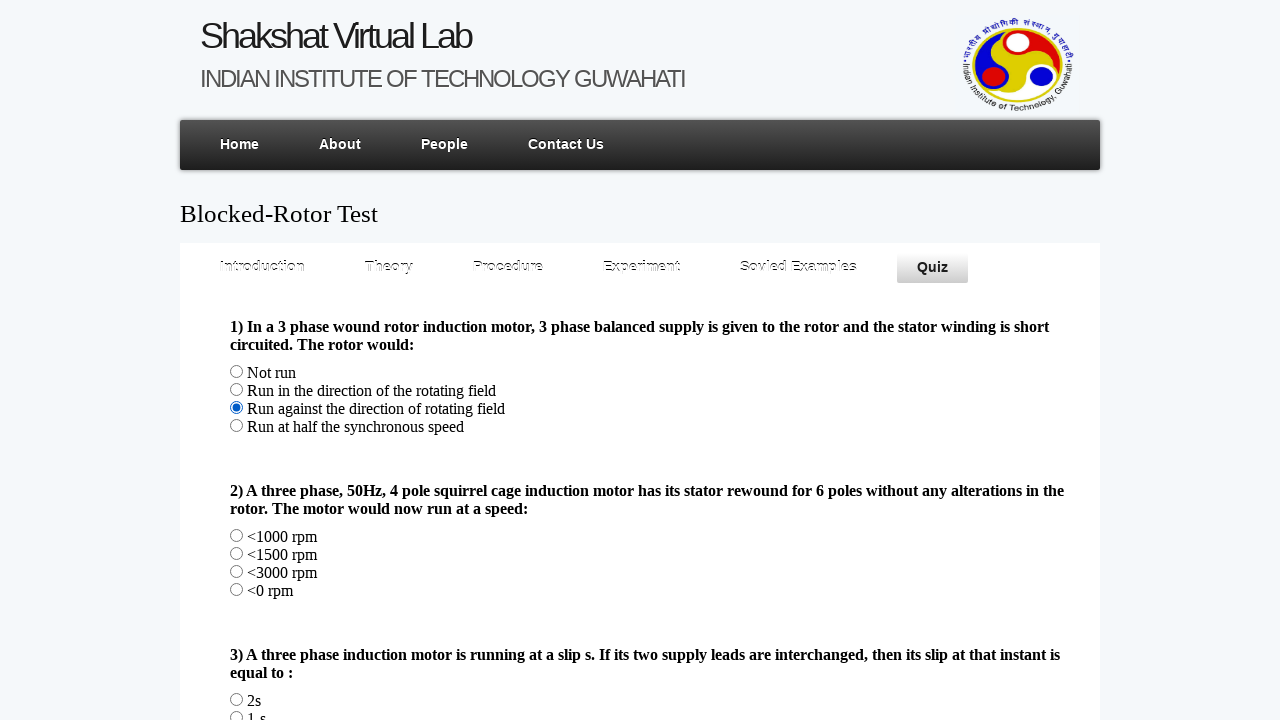

Clicked submit button for correct answer at (252, 654) on xpath=/html/body/div/div[4]/div/form/div/div[3]/div[10]/div[5]/div[5]/input[2]
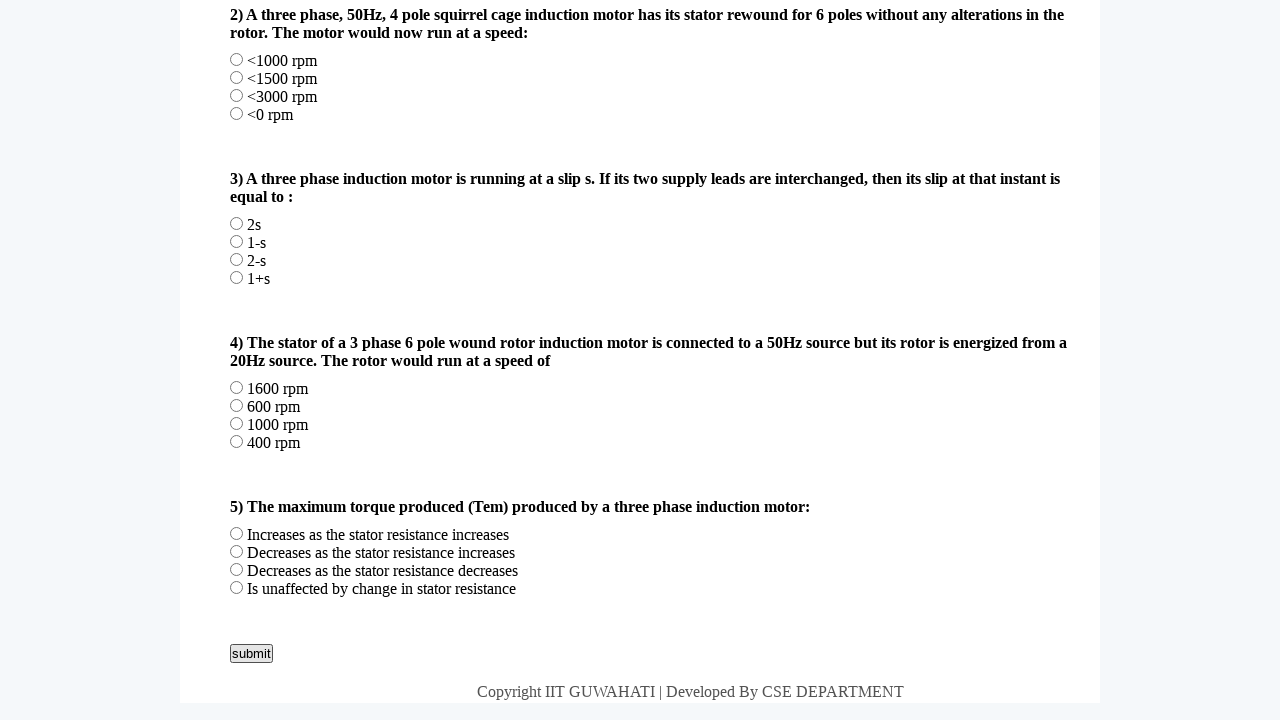

Correct answer feedback displayed
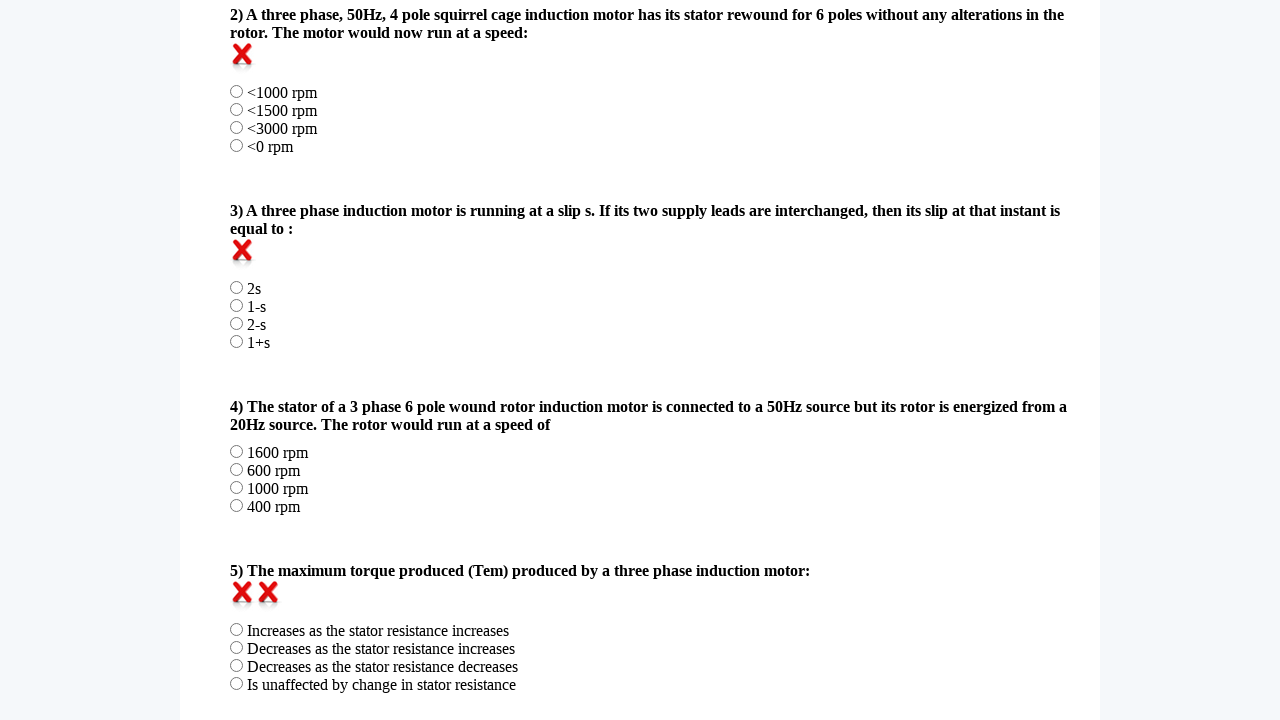

Reloaded quiz page to test wrong answer
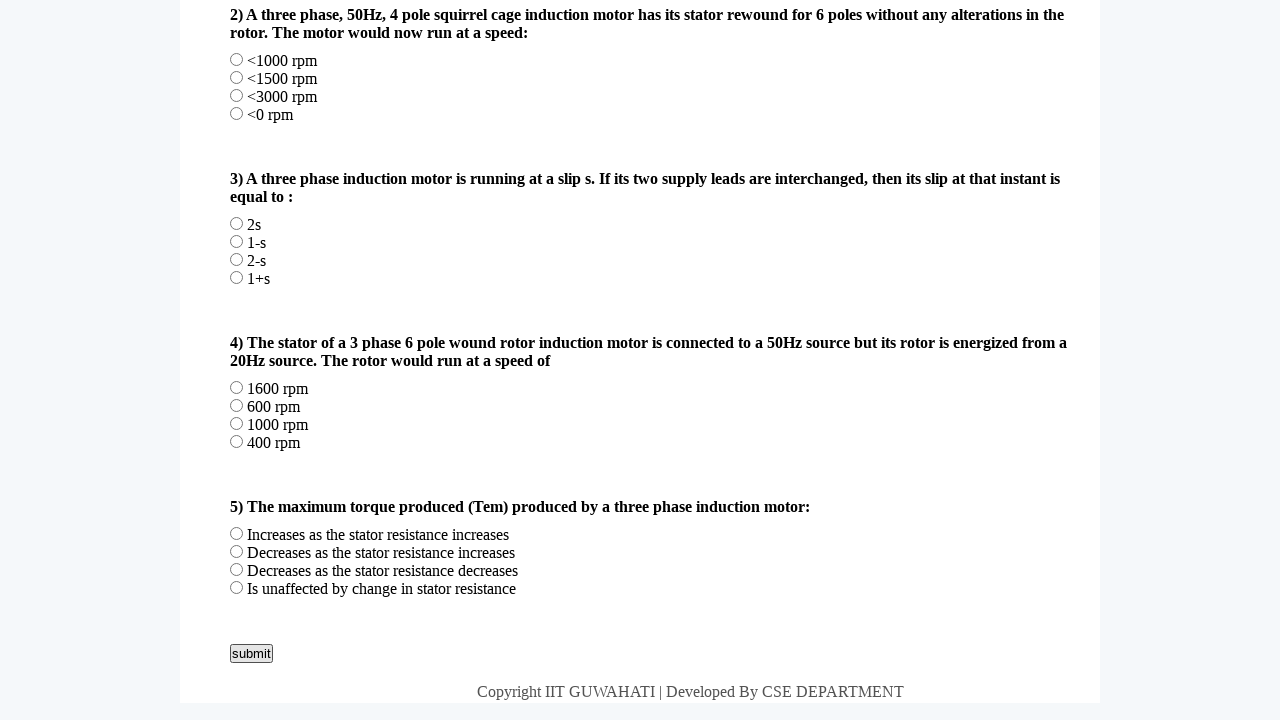

Selected wrong answer in quiz at (372, 360) on xpath=/html/body/div/div[4]/div/form/div/div[3]/label[1]
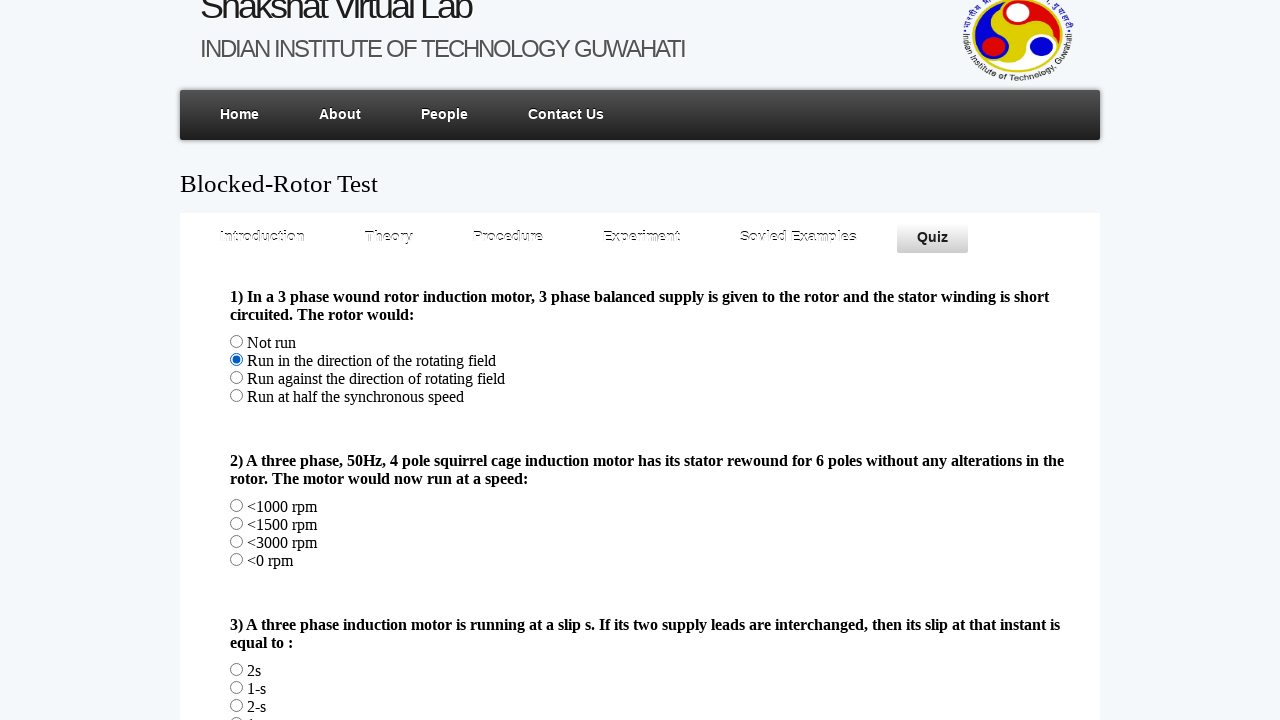

Clicked submit button for wrong answer at (252, 654) on xpath=/html/body/div/div[4]/div/form/div/div[3]/div[10]/div[5]/div[5]/input[2]
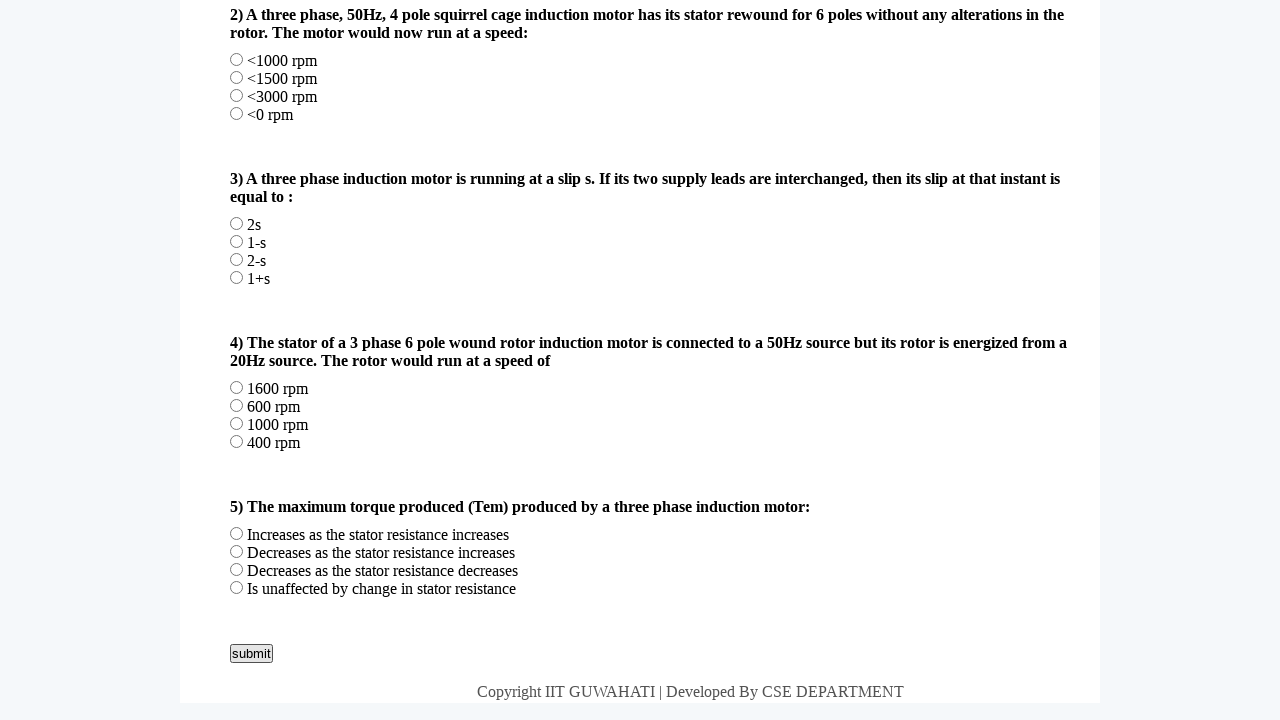

Wrong answer feedback displayed
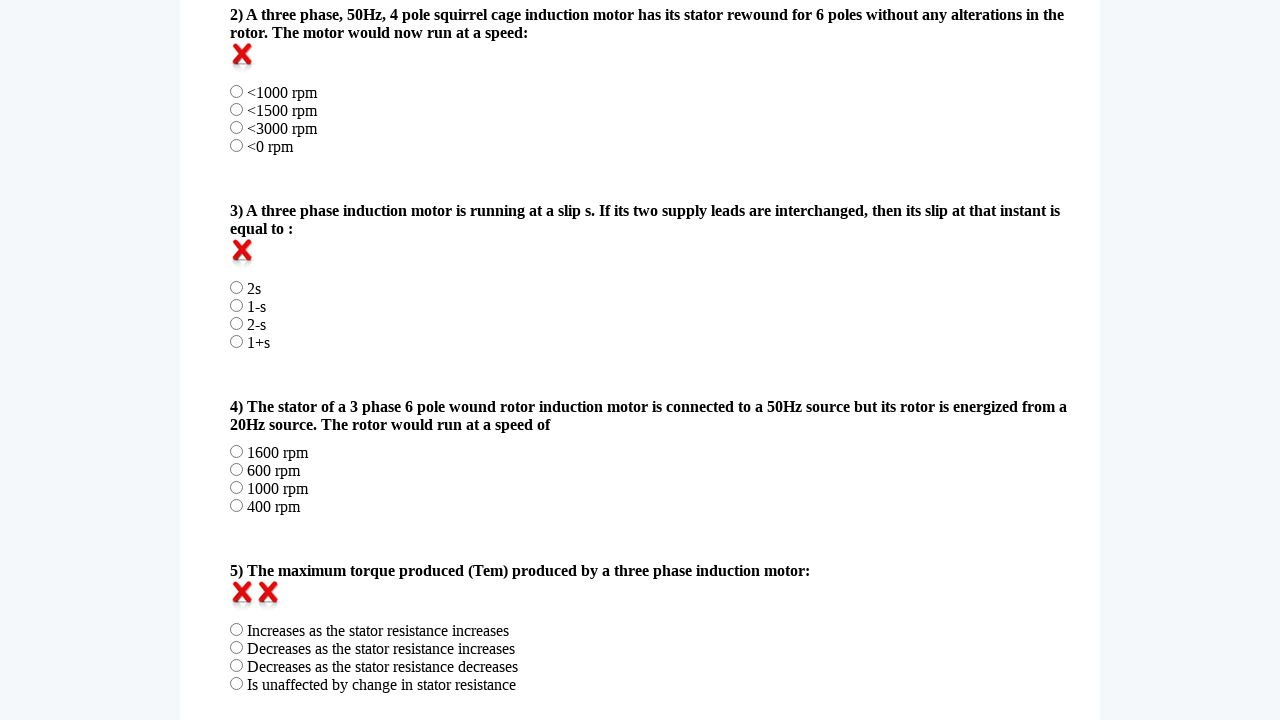

Reloaded quiz page to test no answer selection
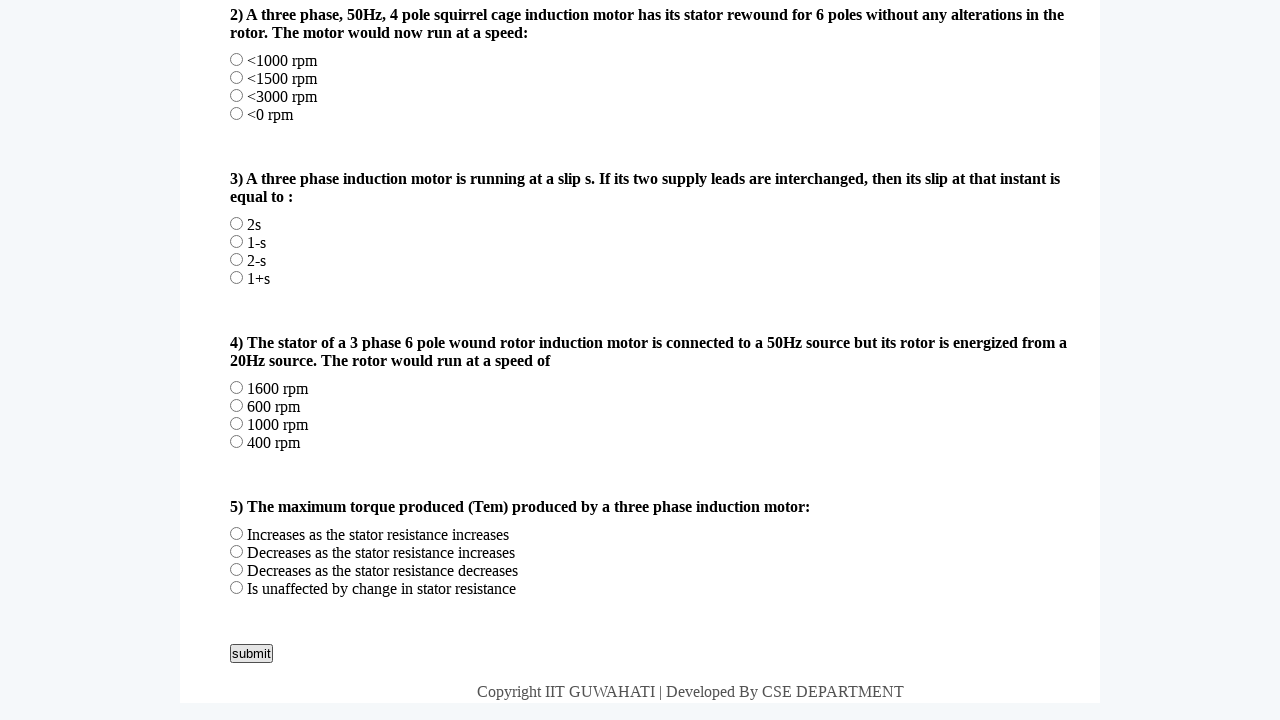

Clicked submit button without selecting any answer at (252, 654) on xpath=/html/body/div/div[4]/div/form/div/div[3]/div[10]/div[5]/div[5]/input[2]
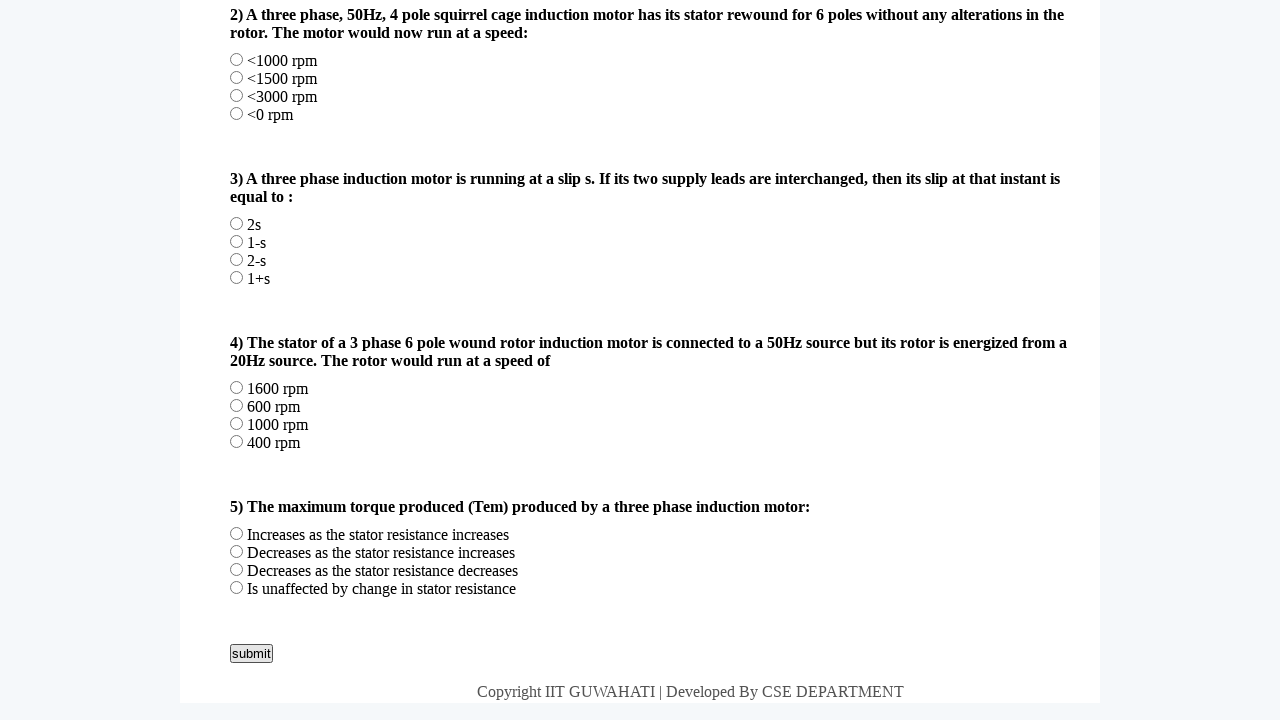

Feedback displayed for no answer selection
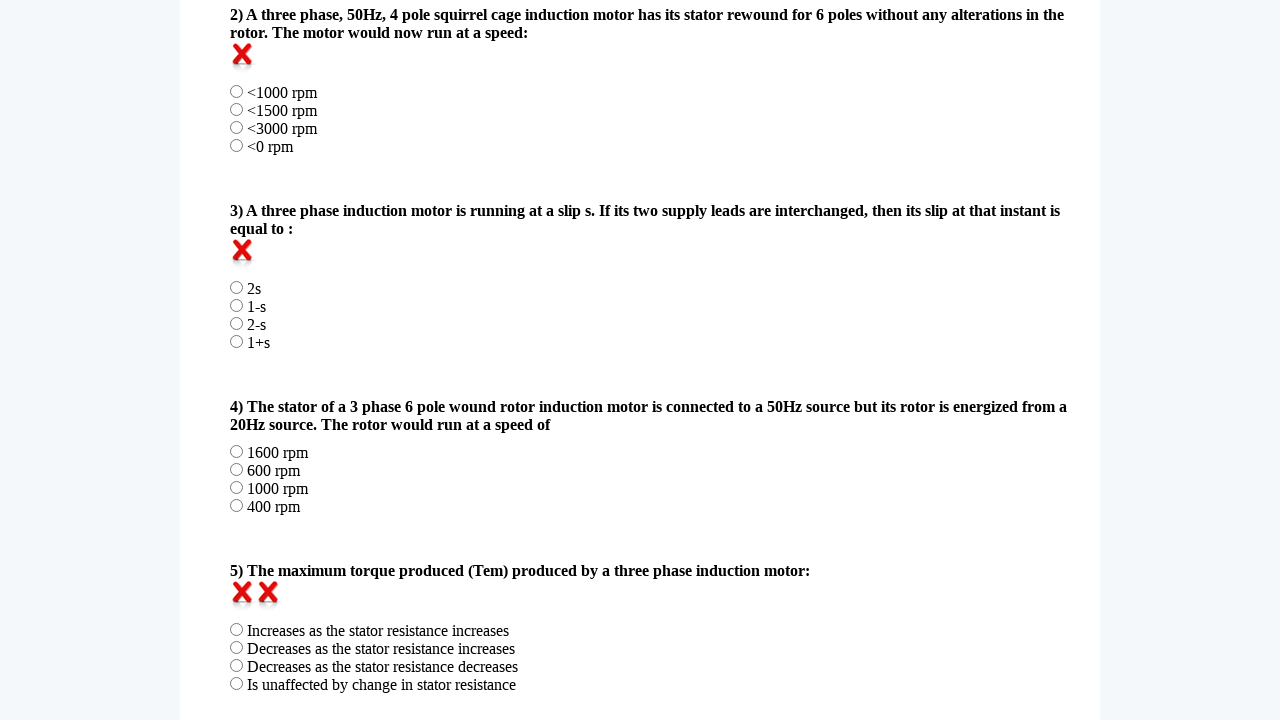

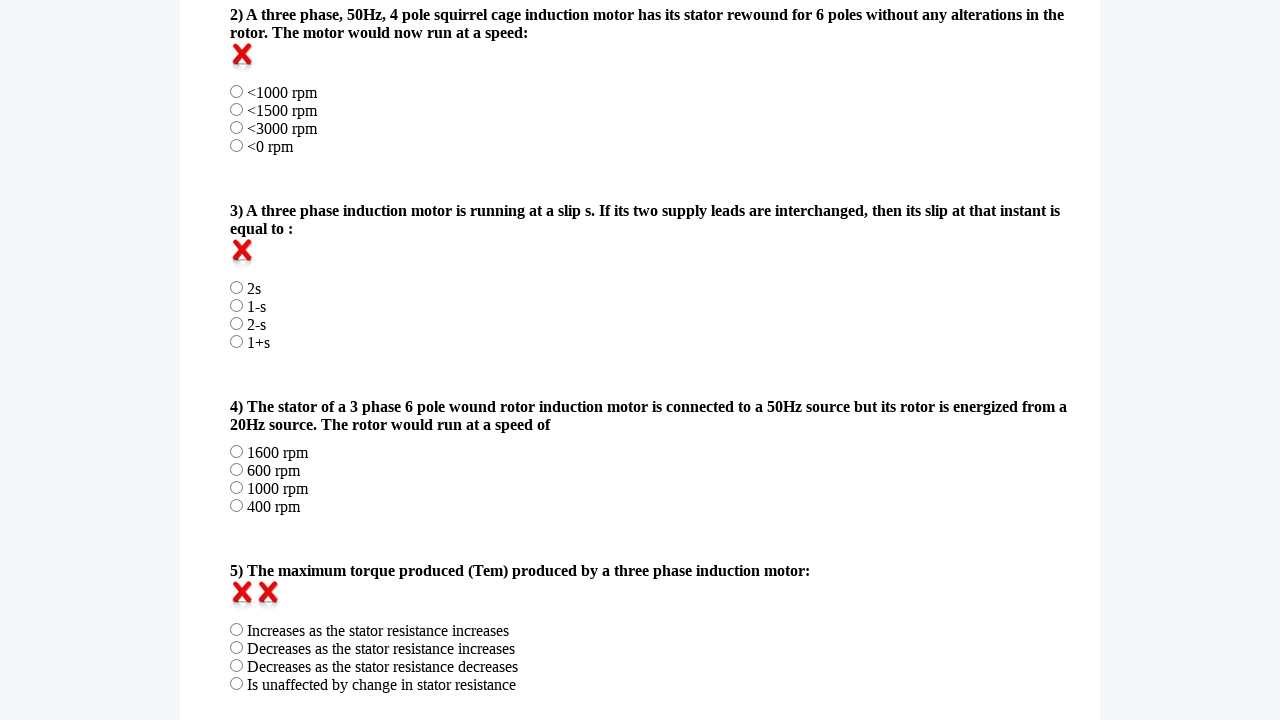